Navigates to Selenium HQ website and refreshes the page

Starting URL: https://www.seleniumhq.org

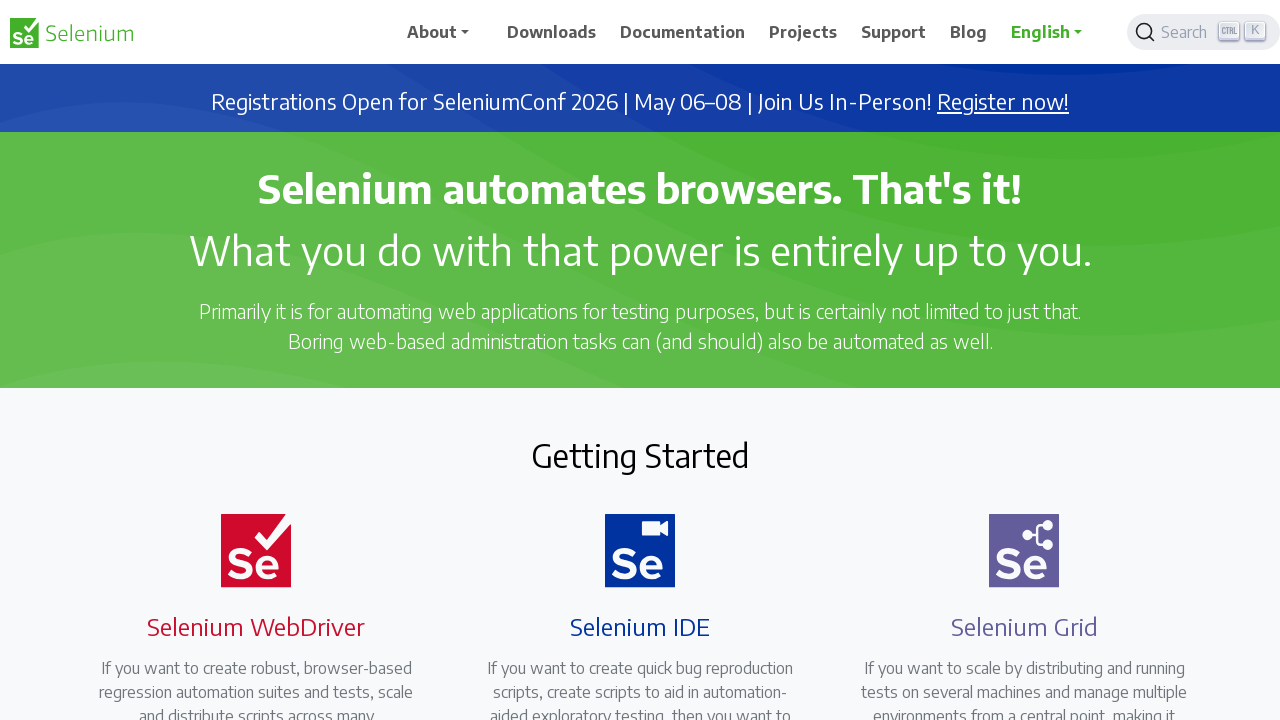

Navigated to Selenium HQ website
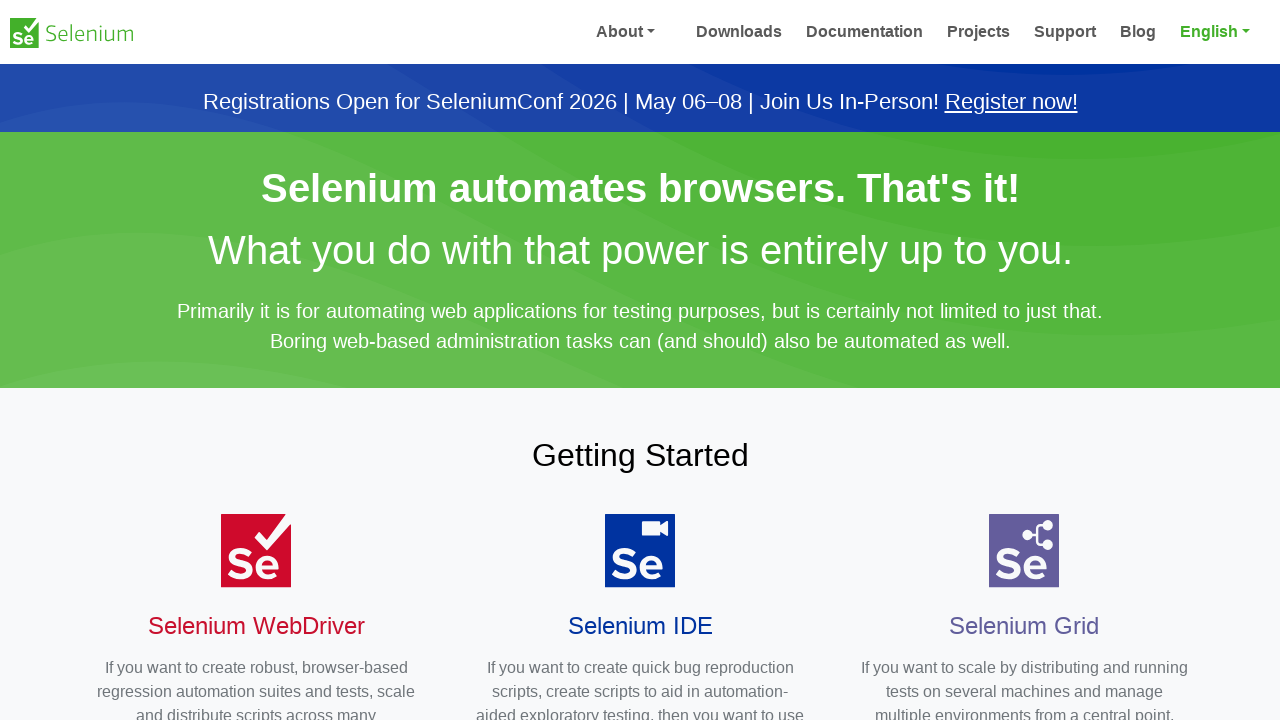

Refreshed the page
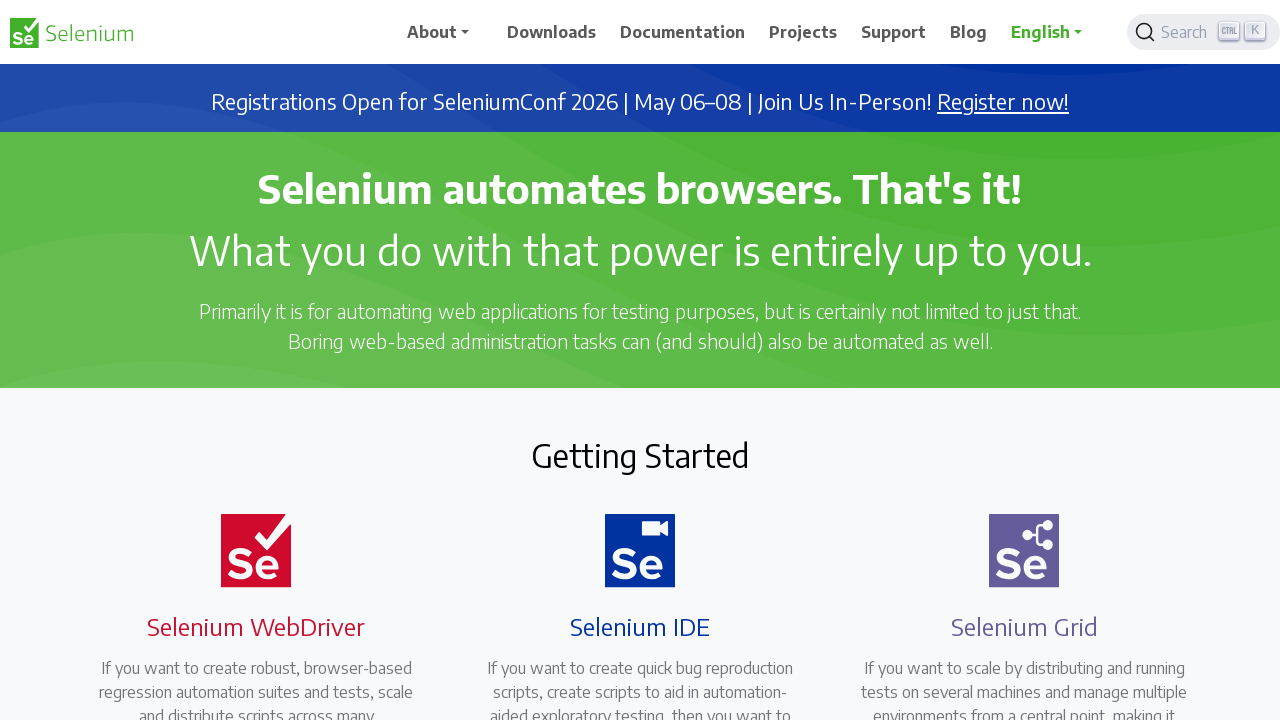

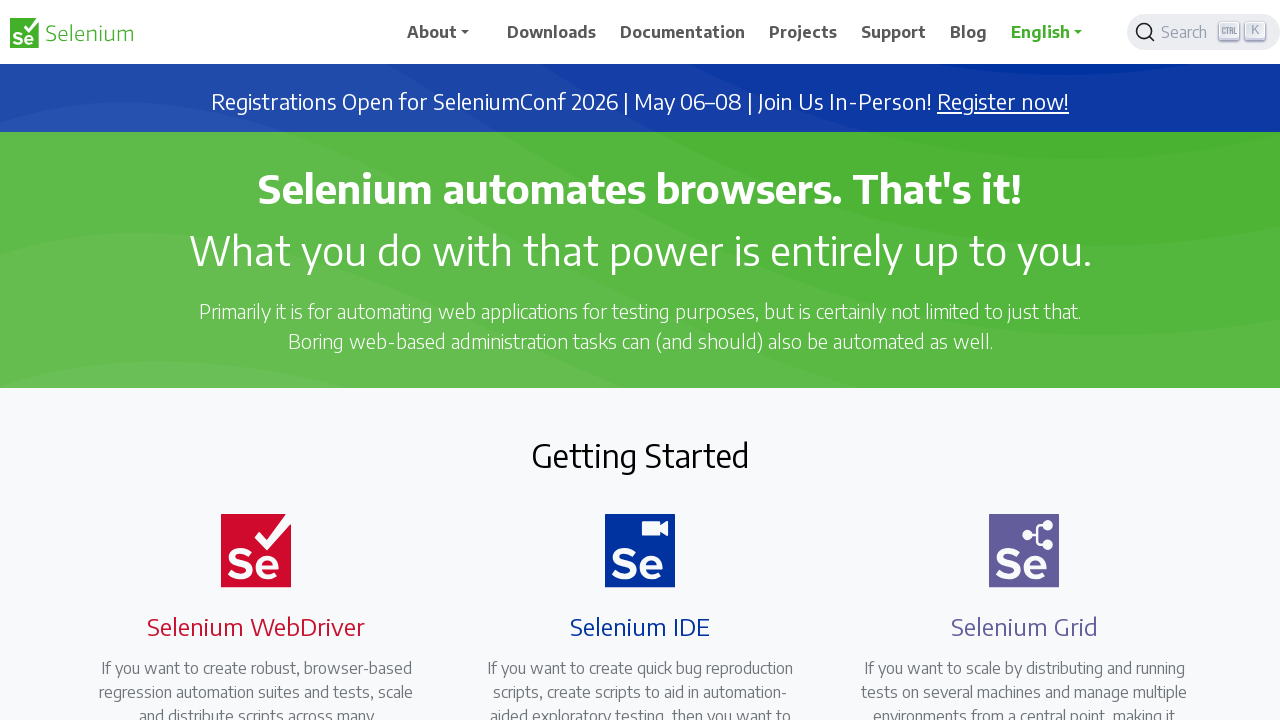